Demonstrates getByText locator by clicking on the Form Authentication link using its text content

Starting URL: https://the-internet.herokuapp.com/

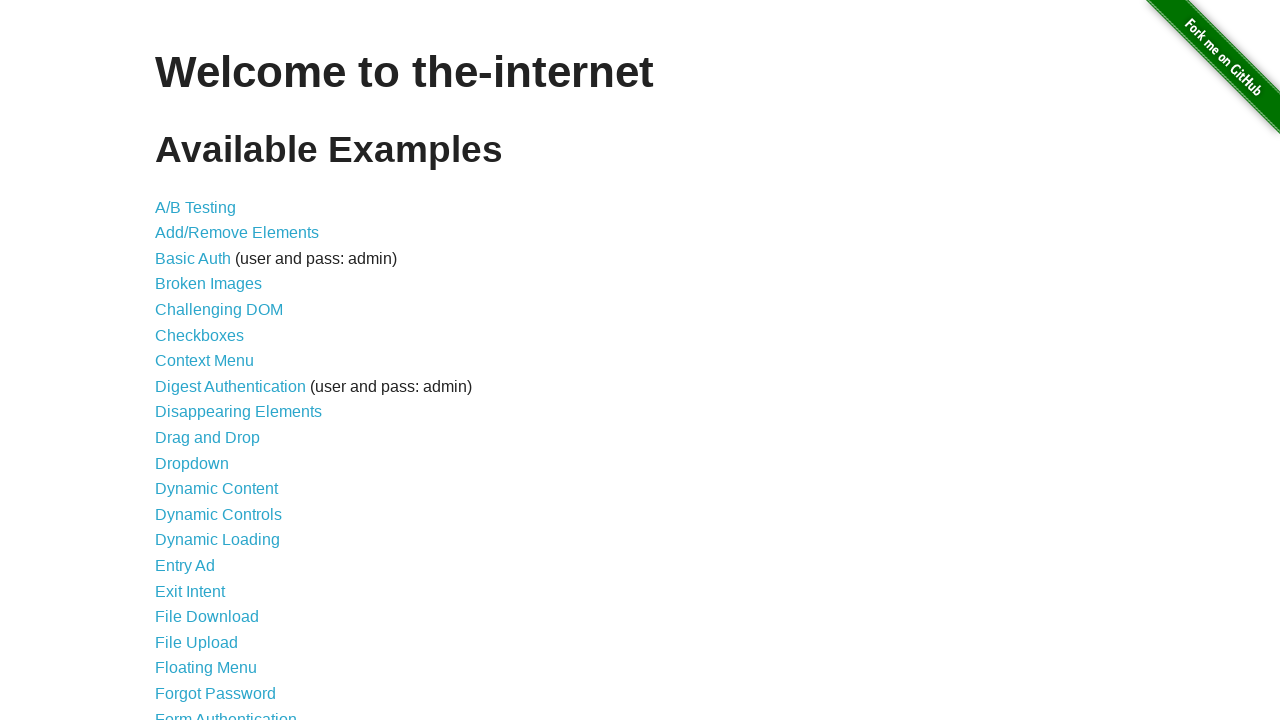

Navigated to the-internet.herokuapp.com homepage
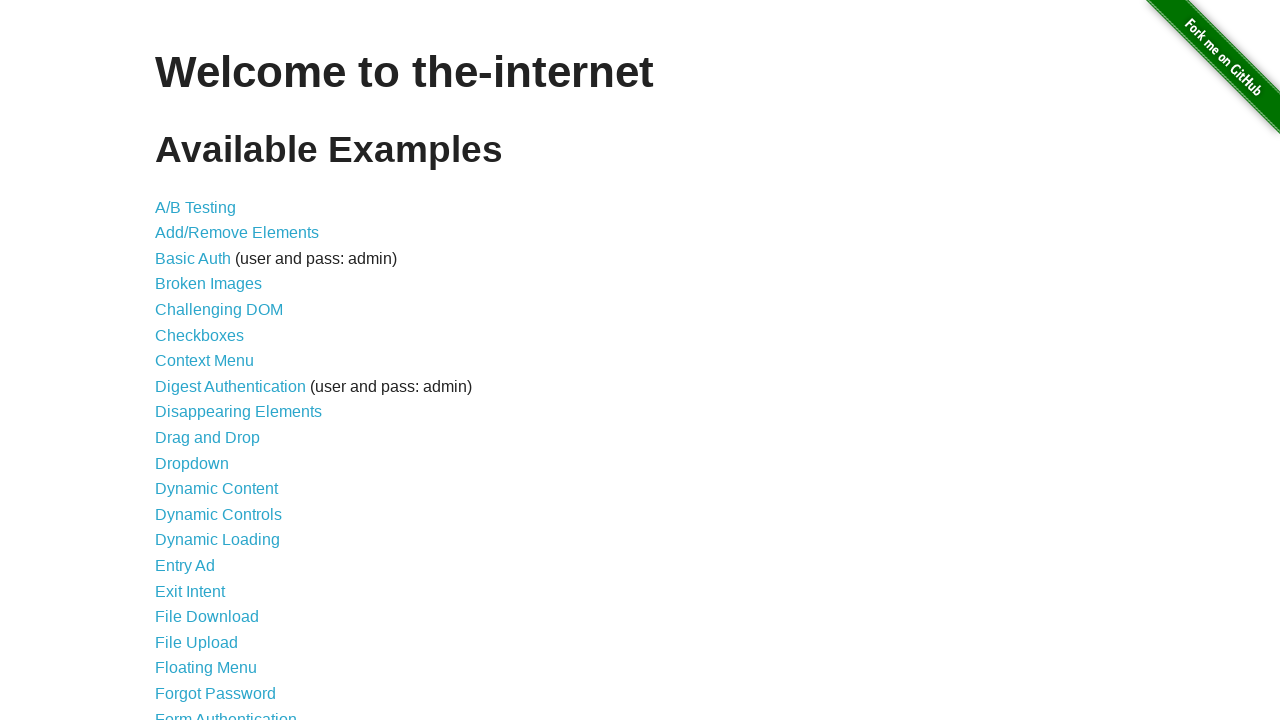

Clicked on the Form Authentication link using text locator at (226, 712) on internal:text="Form Authentication"i
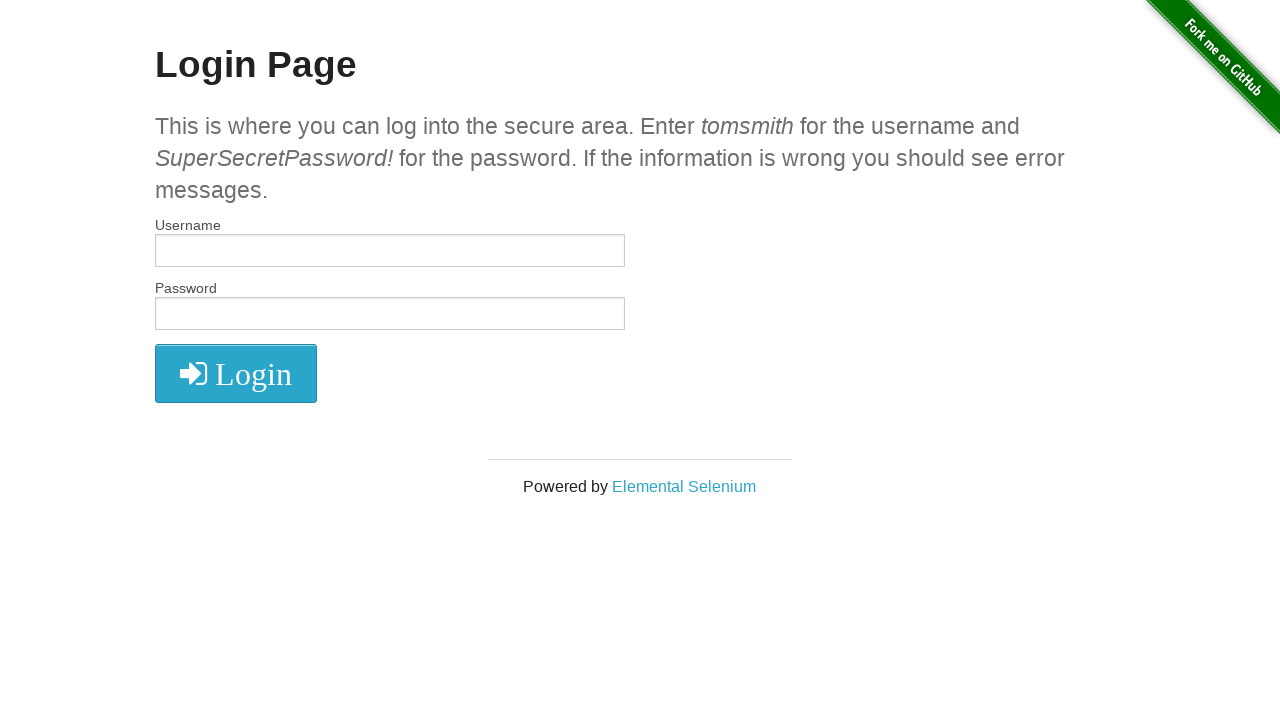

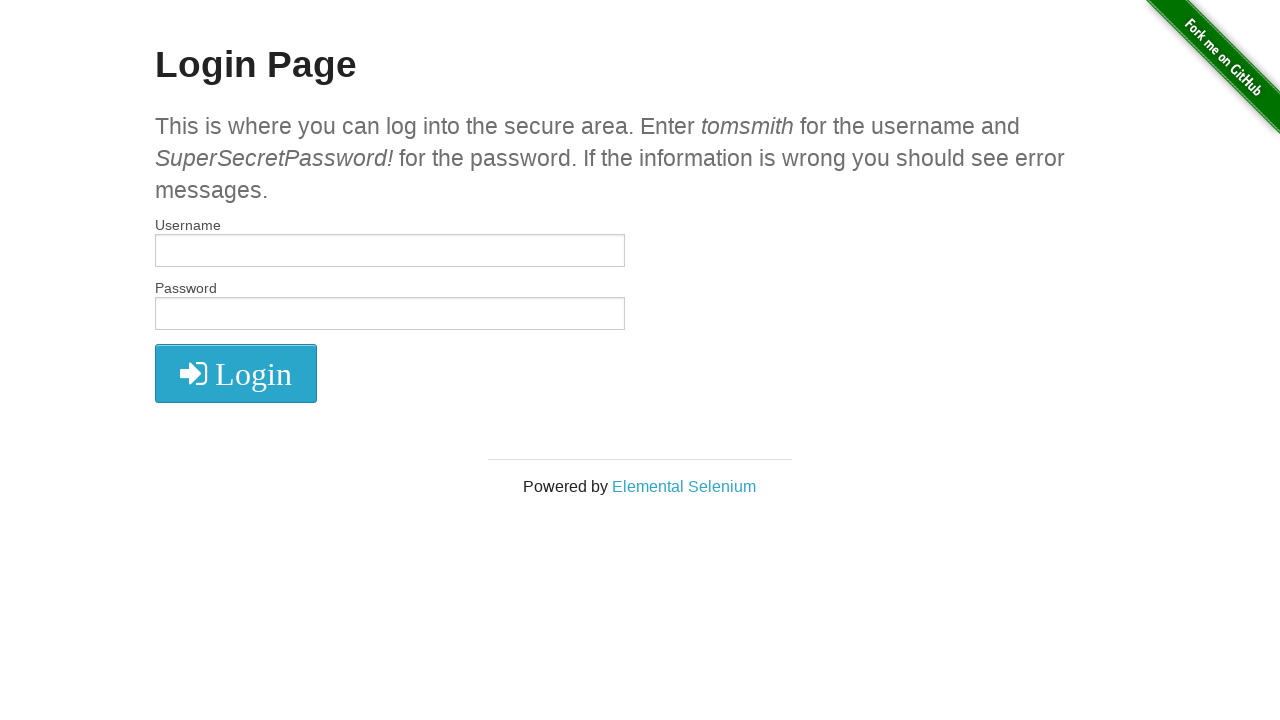